Tests the autocomplete functionality by typing a partial country name, using keyboard navigation to select from suggestions, and verifying the selected value.

Starting URL: https://rahulshettyacademy.com/AutomationPractice/

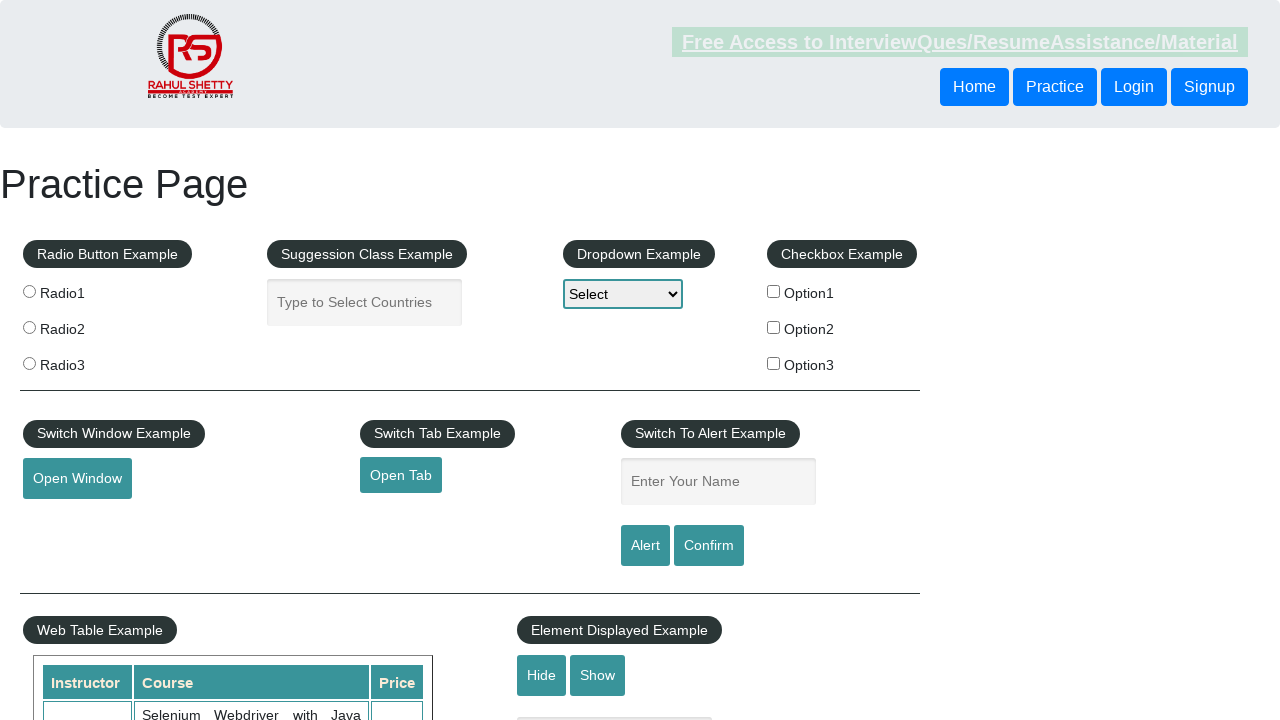

Filled autocomplete field with 'Ind' to trigger suggestions on #autocomplete
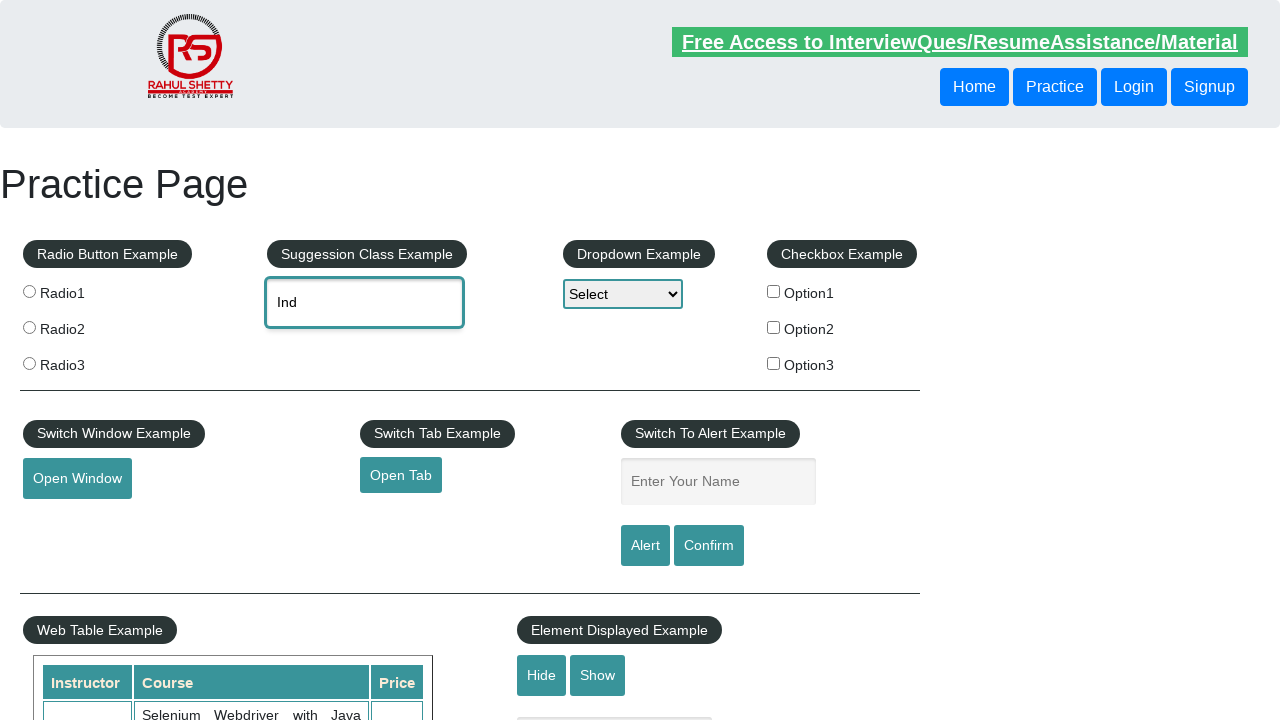

Waited for autocomplete suggestions to appear
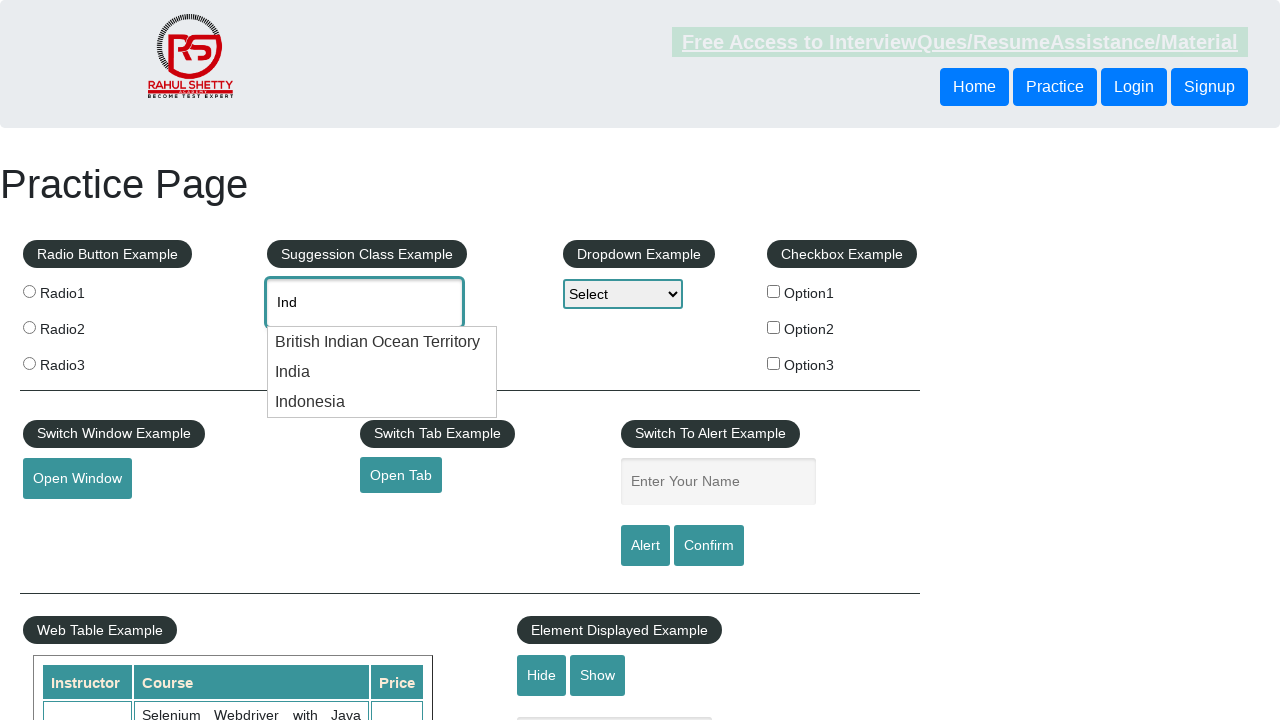

Pressed ArrowDown to navigate to first suggestion on #autocomplete
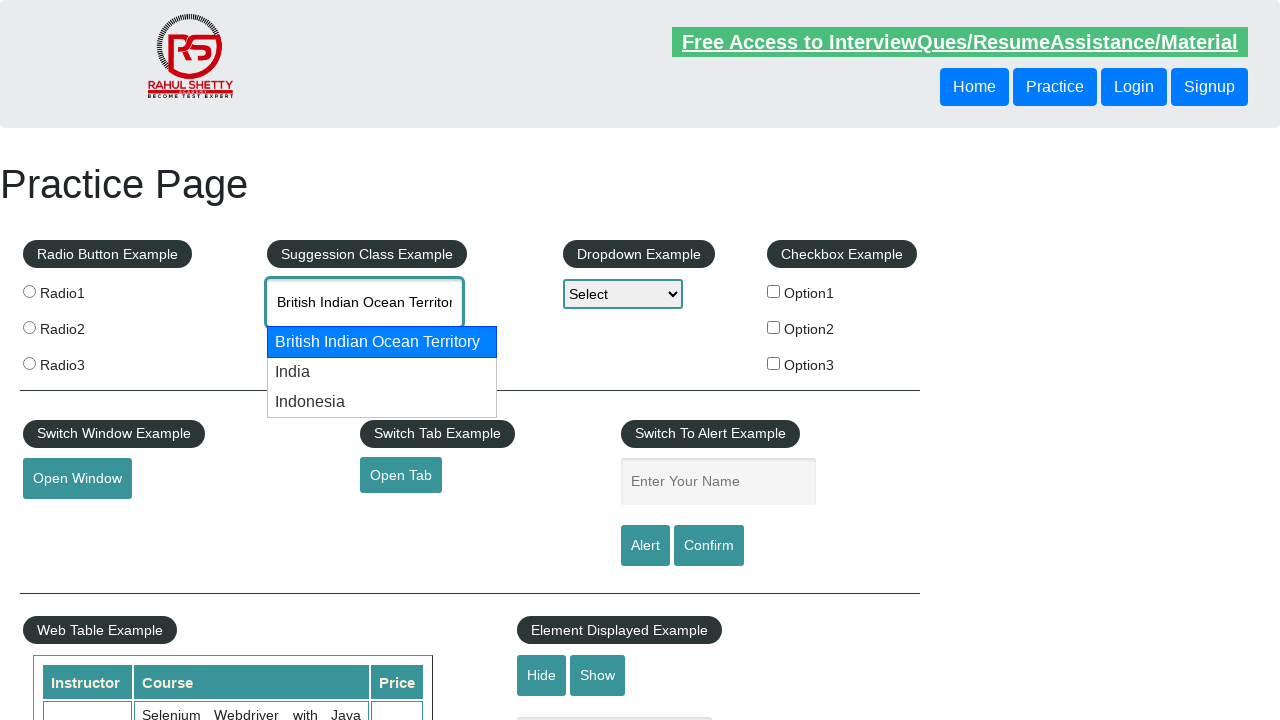

Pressed ArrowDown to navigate to second suggestion on #autocomplete
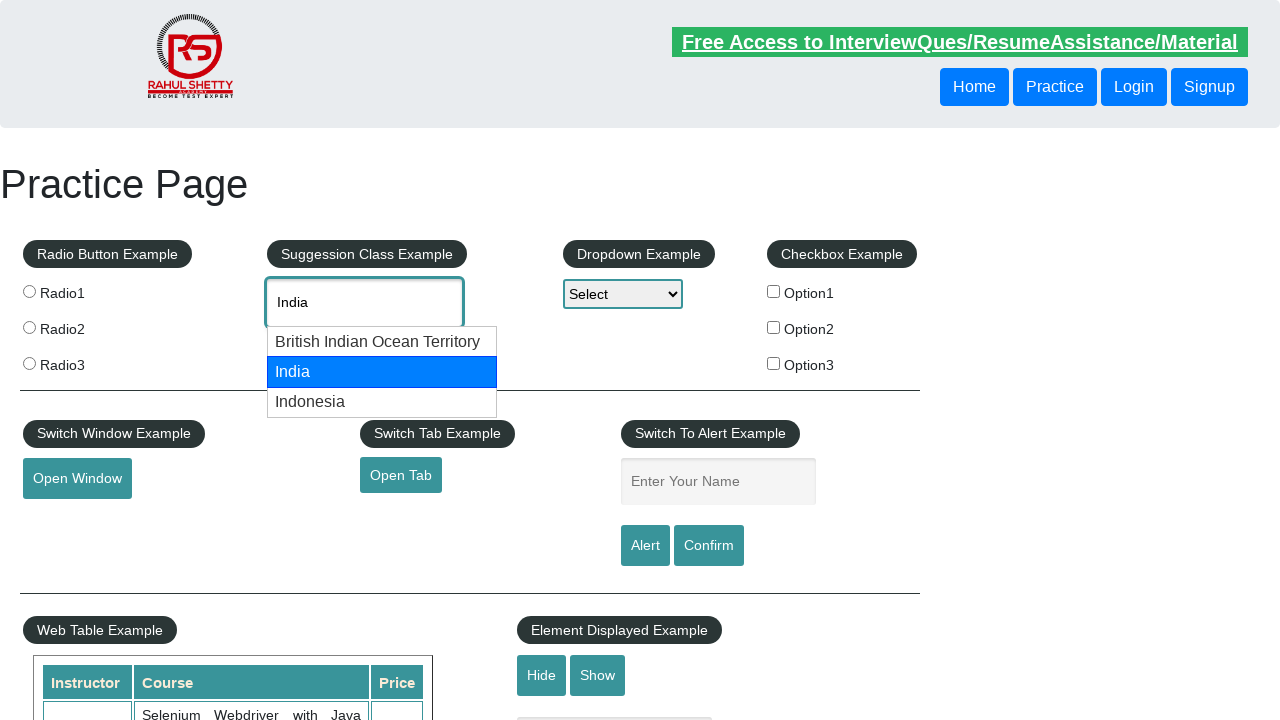

Retrieved autocomplete field value: 'India'
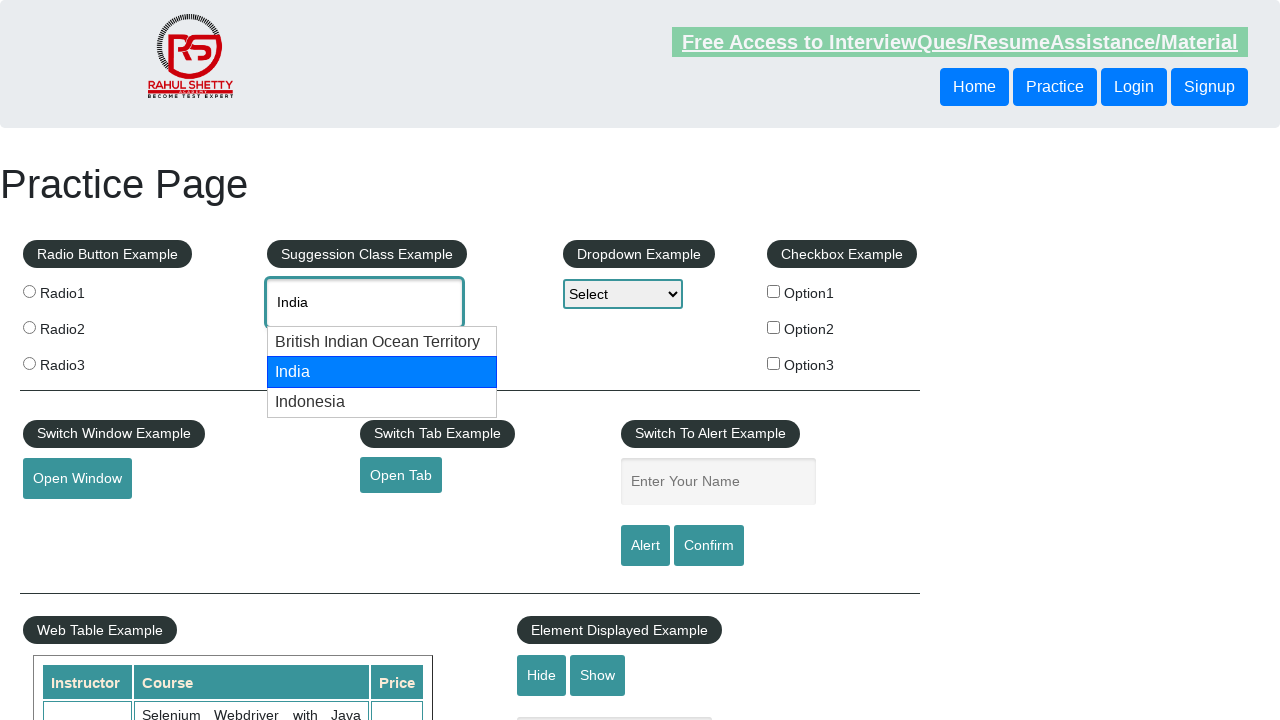

Printed autocomplete value: 'India'
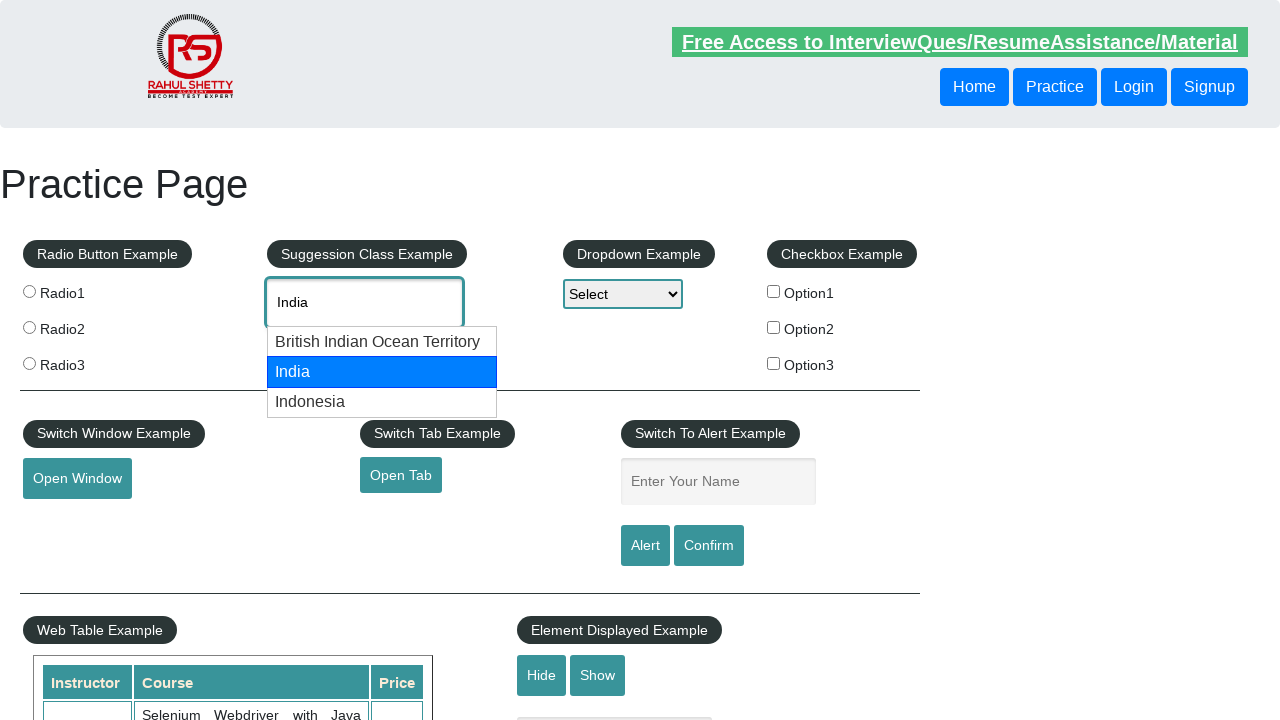

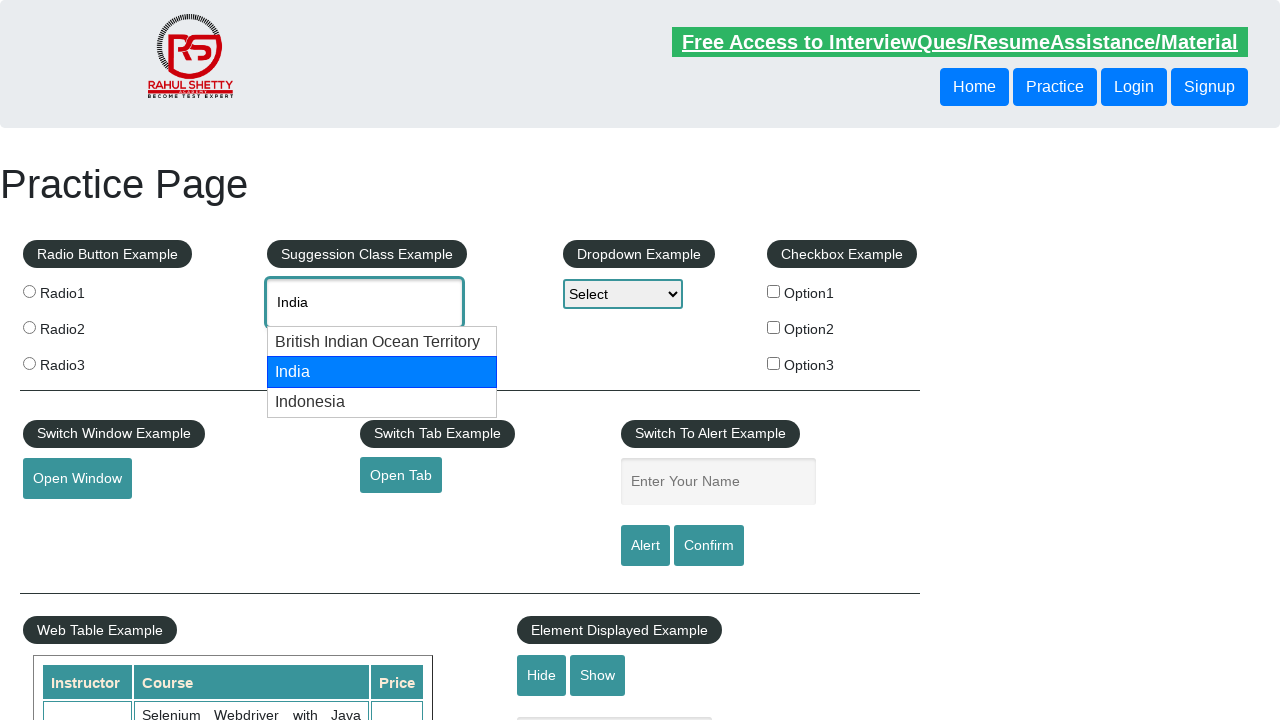